Tests browser window management functionality including maximizing, minimizing, fullscreen mode, and resizing the window to specific dimensions.

Starting URL: https://www.testotomasyonu.com

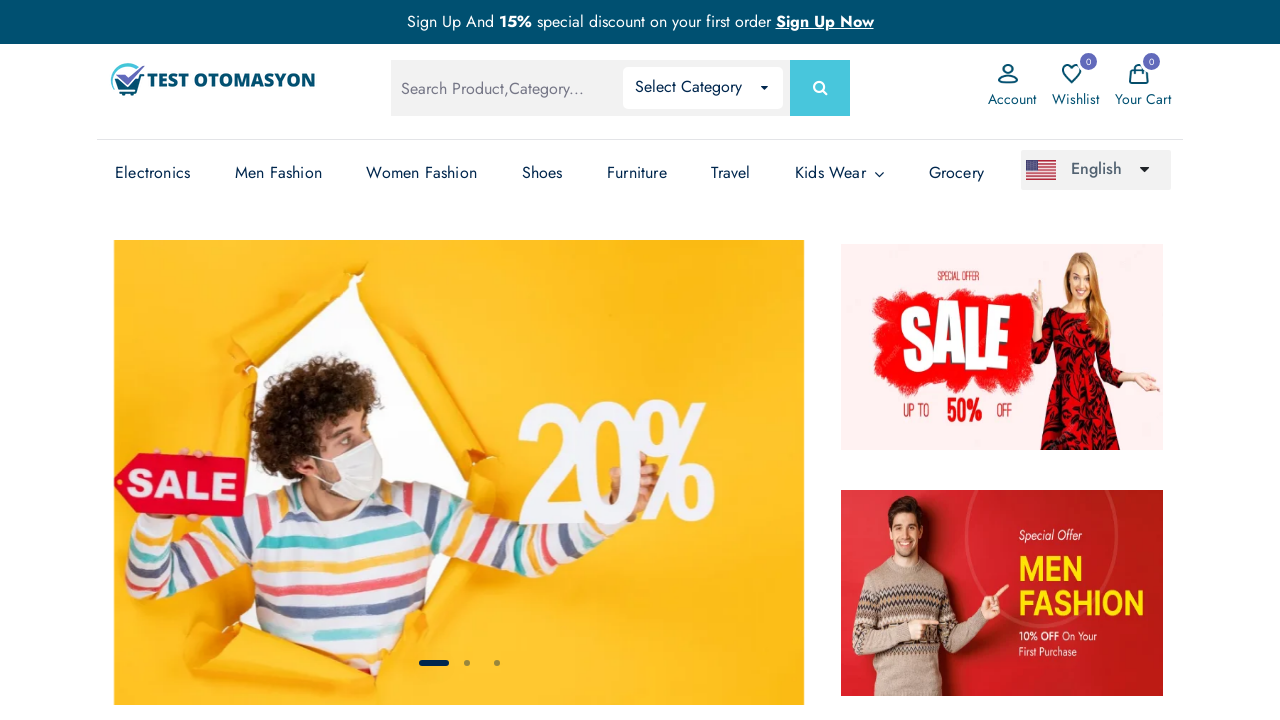

Set viewport to maximum dimensions (1920x1080)
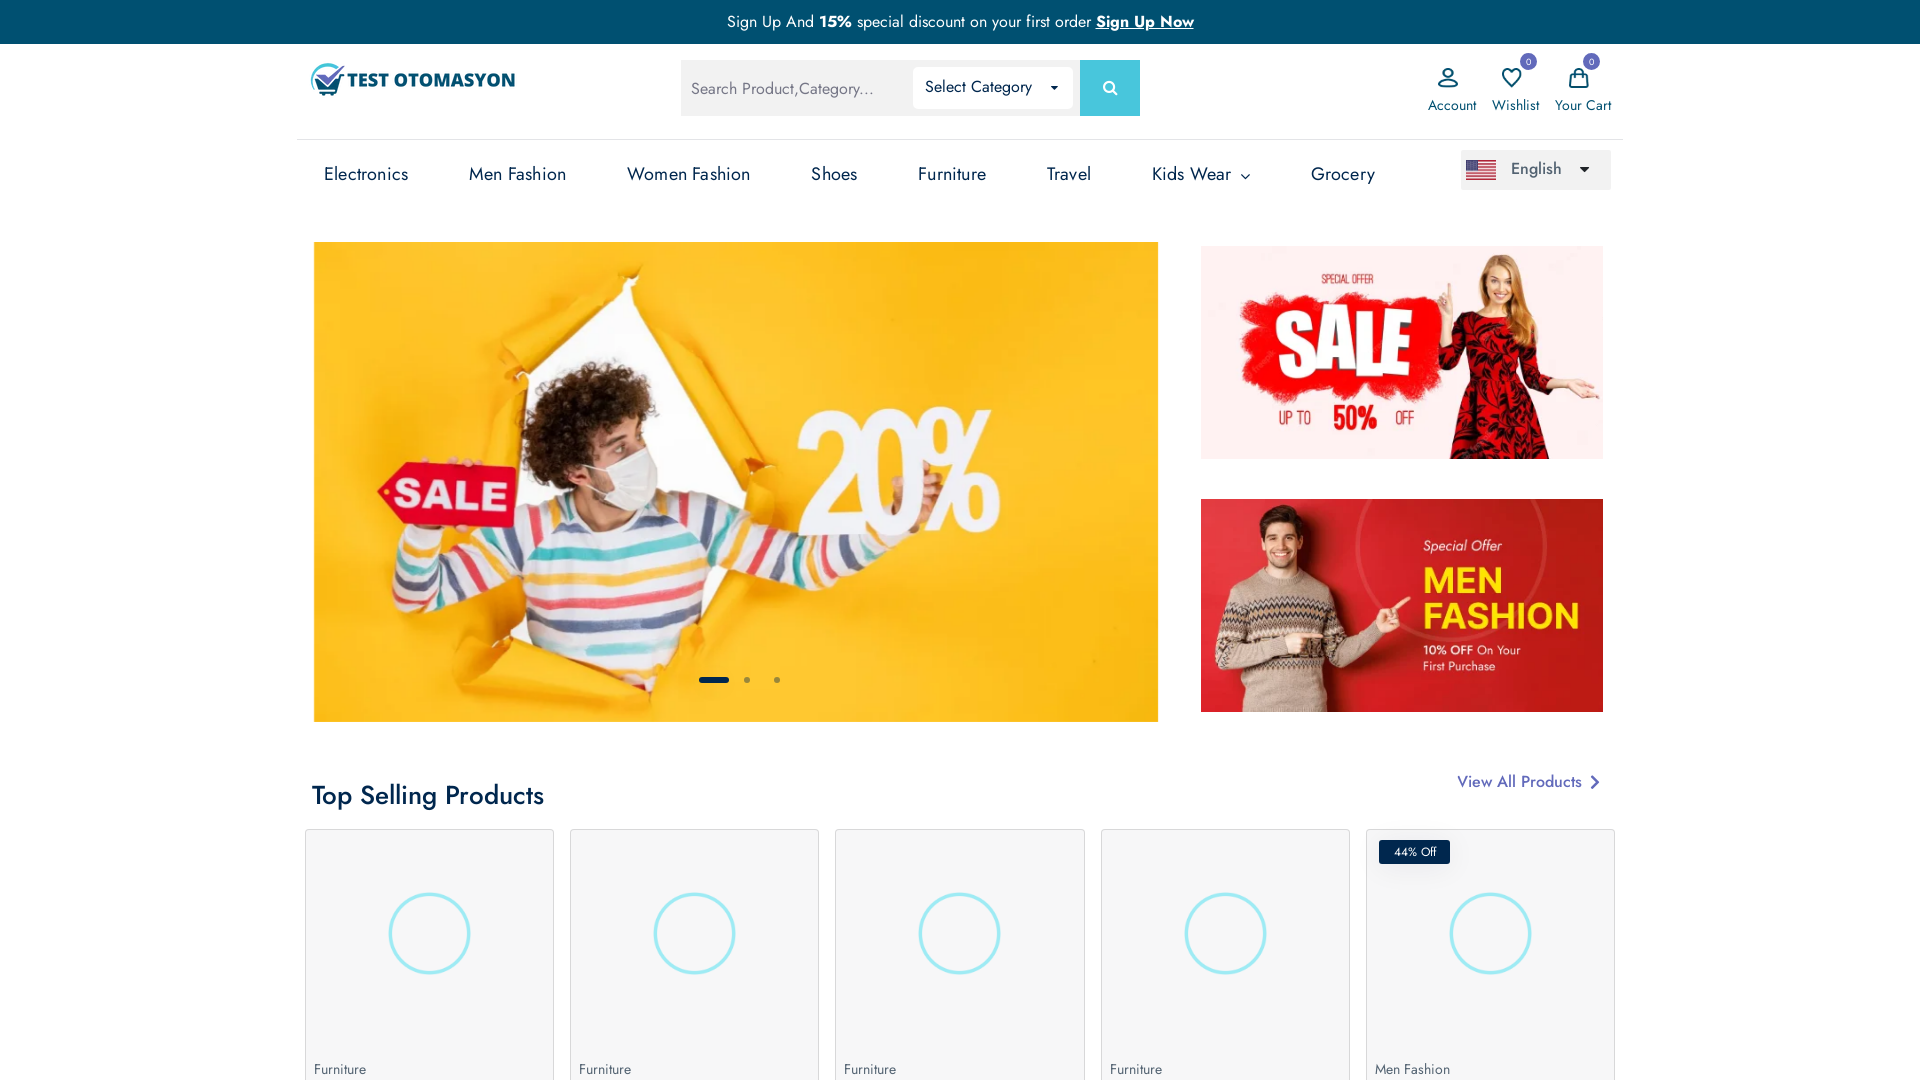

Waited 2 seconds to observe maximized window
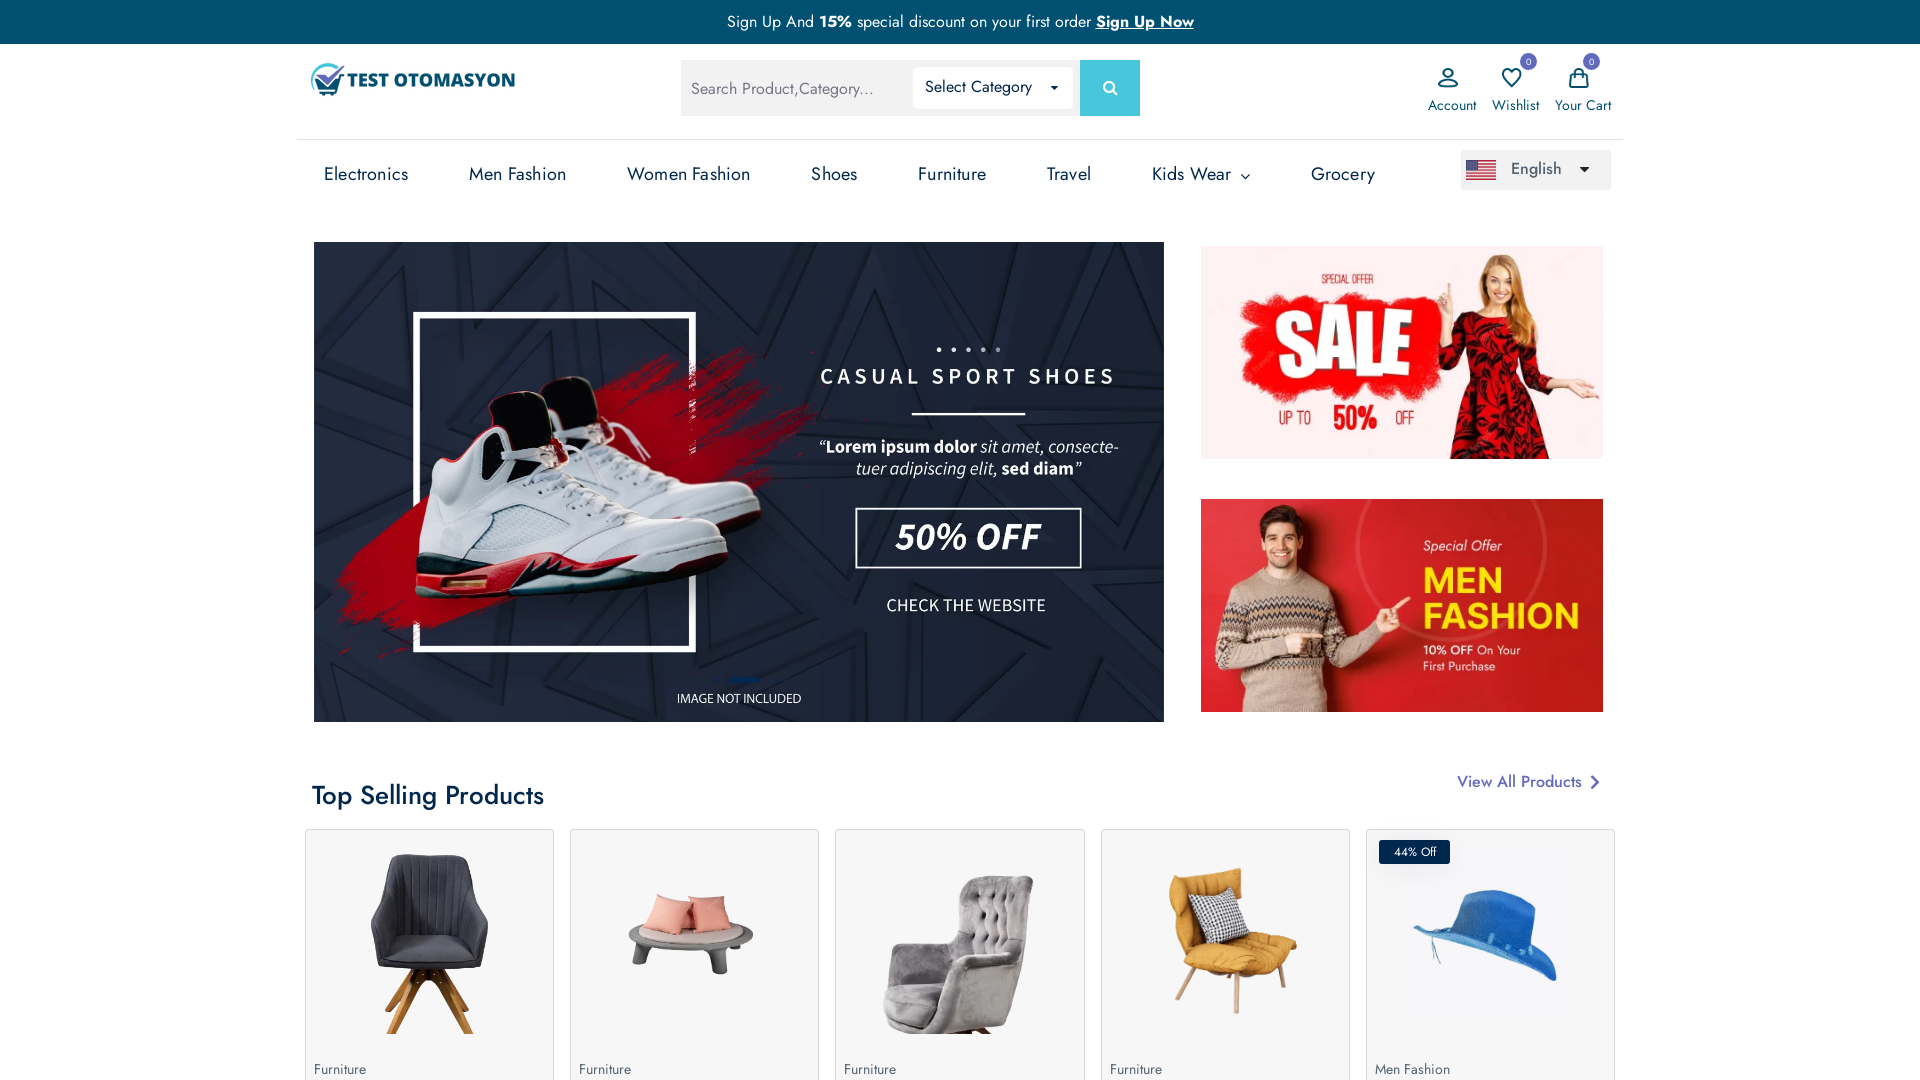

Waited 2 seconds for minimize simulation
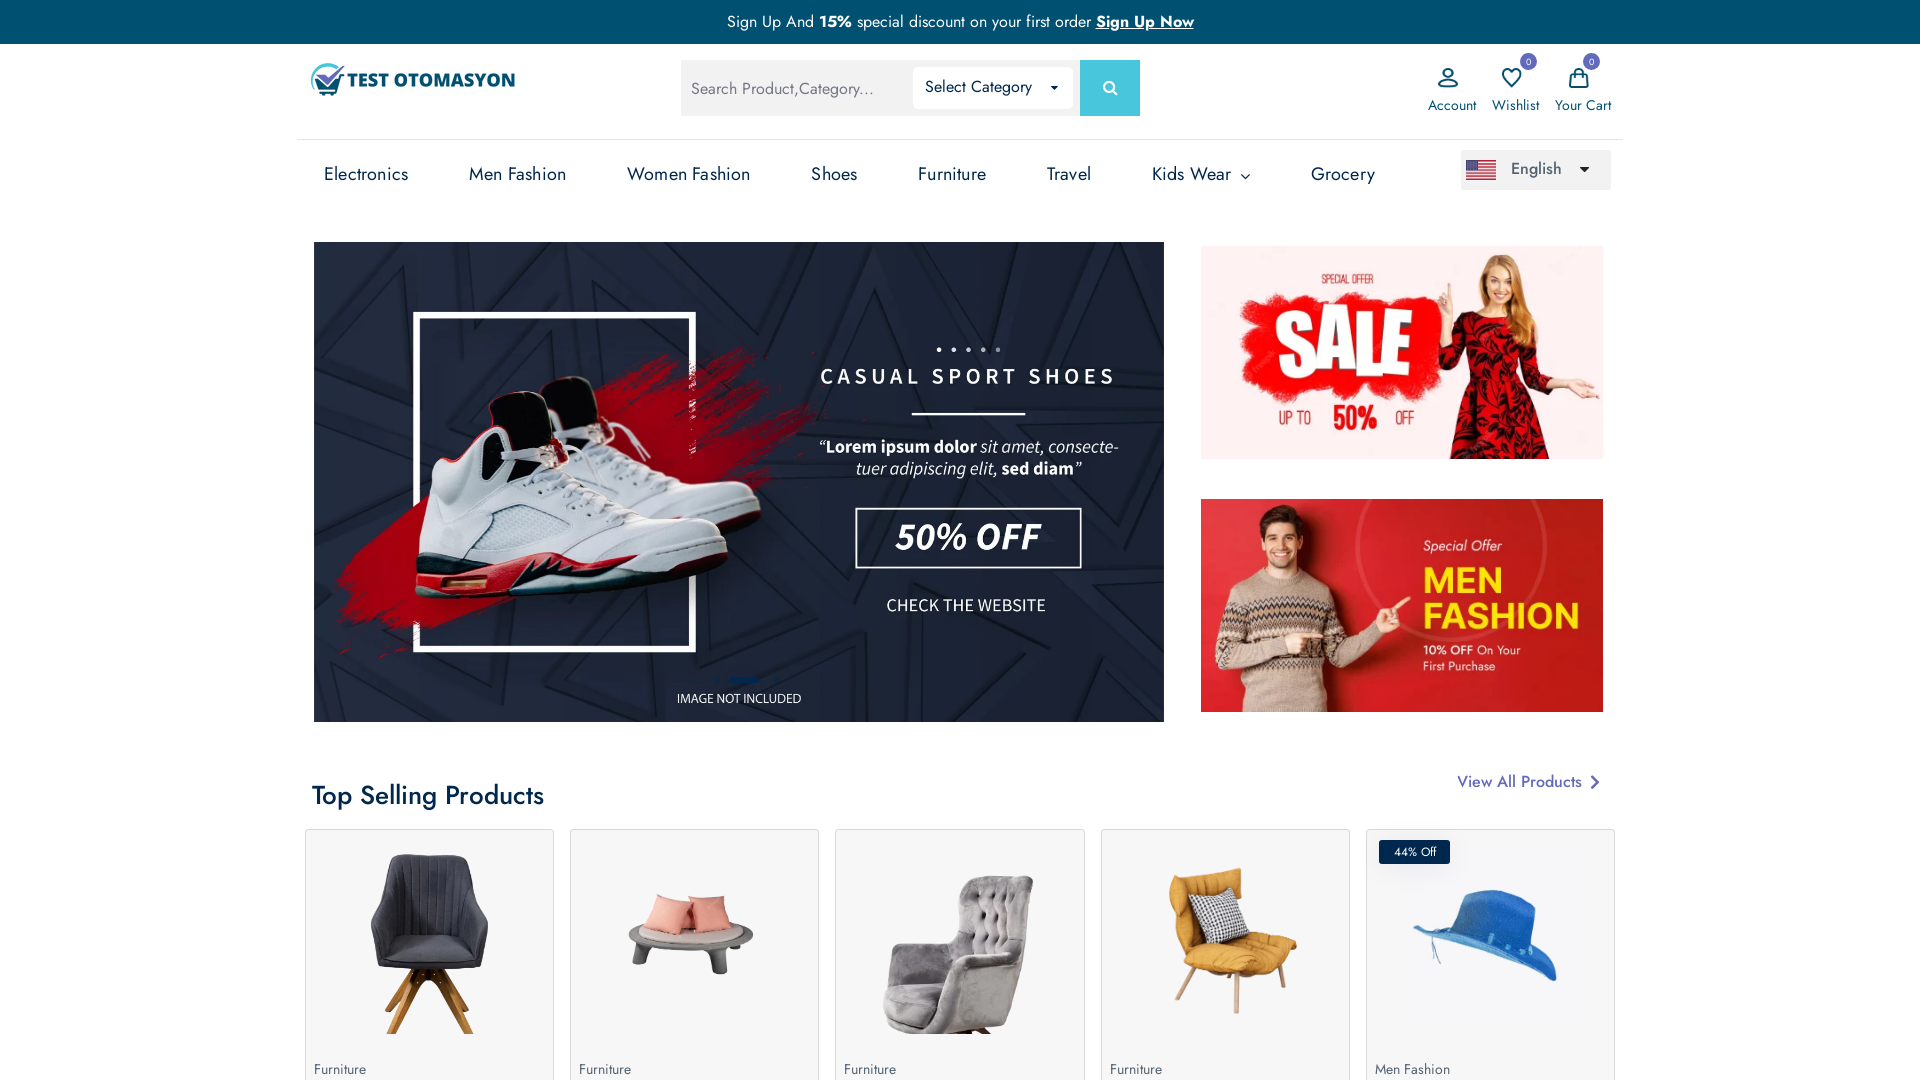

Set viewport to fullscreen dimensions (1920x1080)
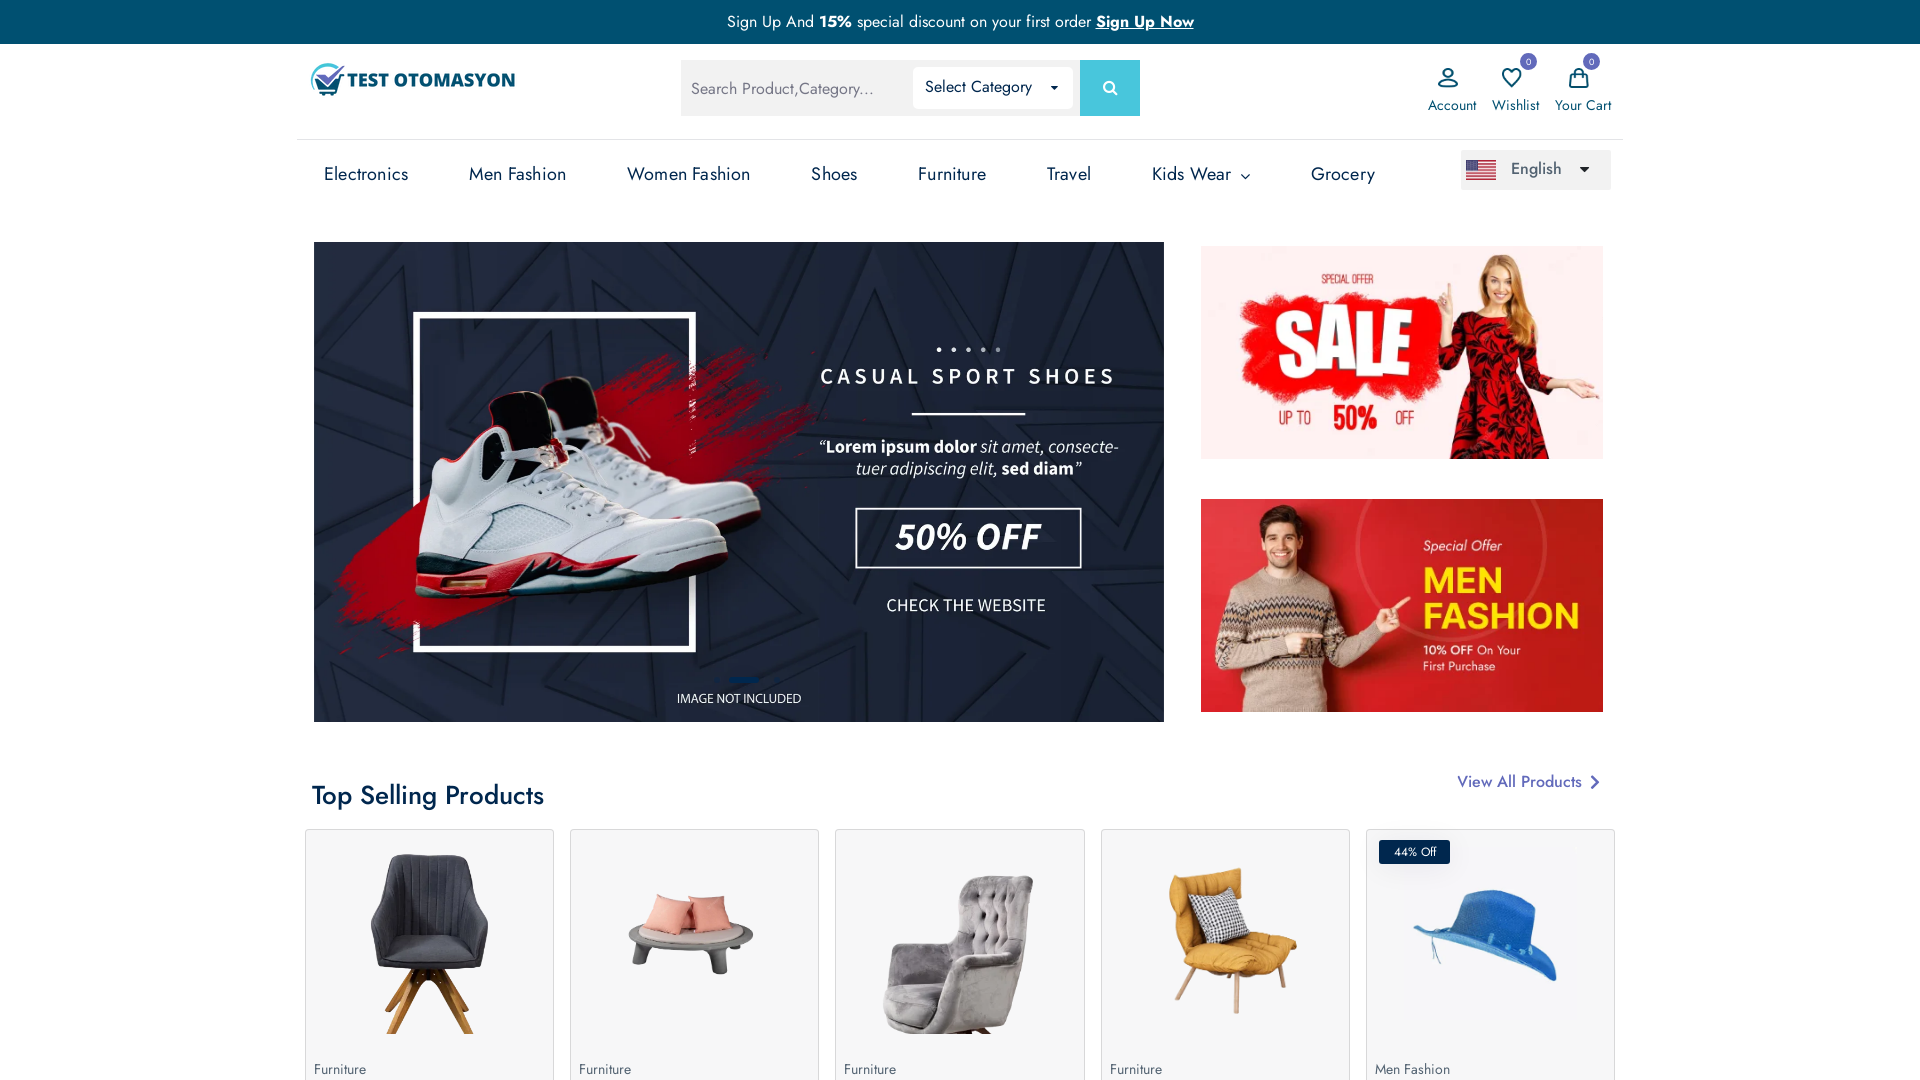

Waited 2 seconds to observe fullscreen mode
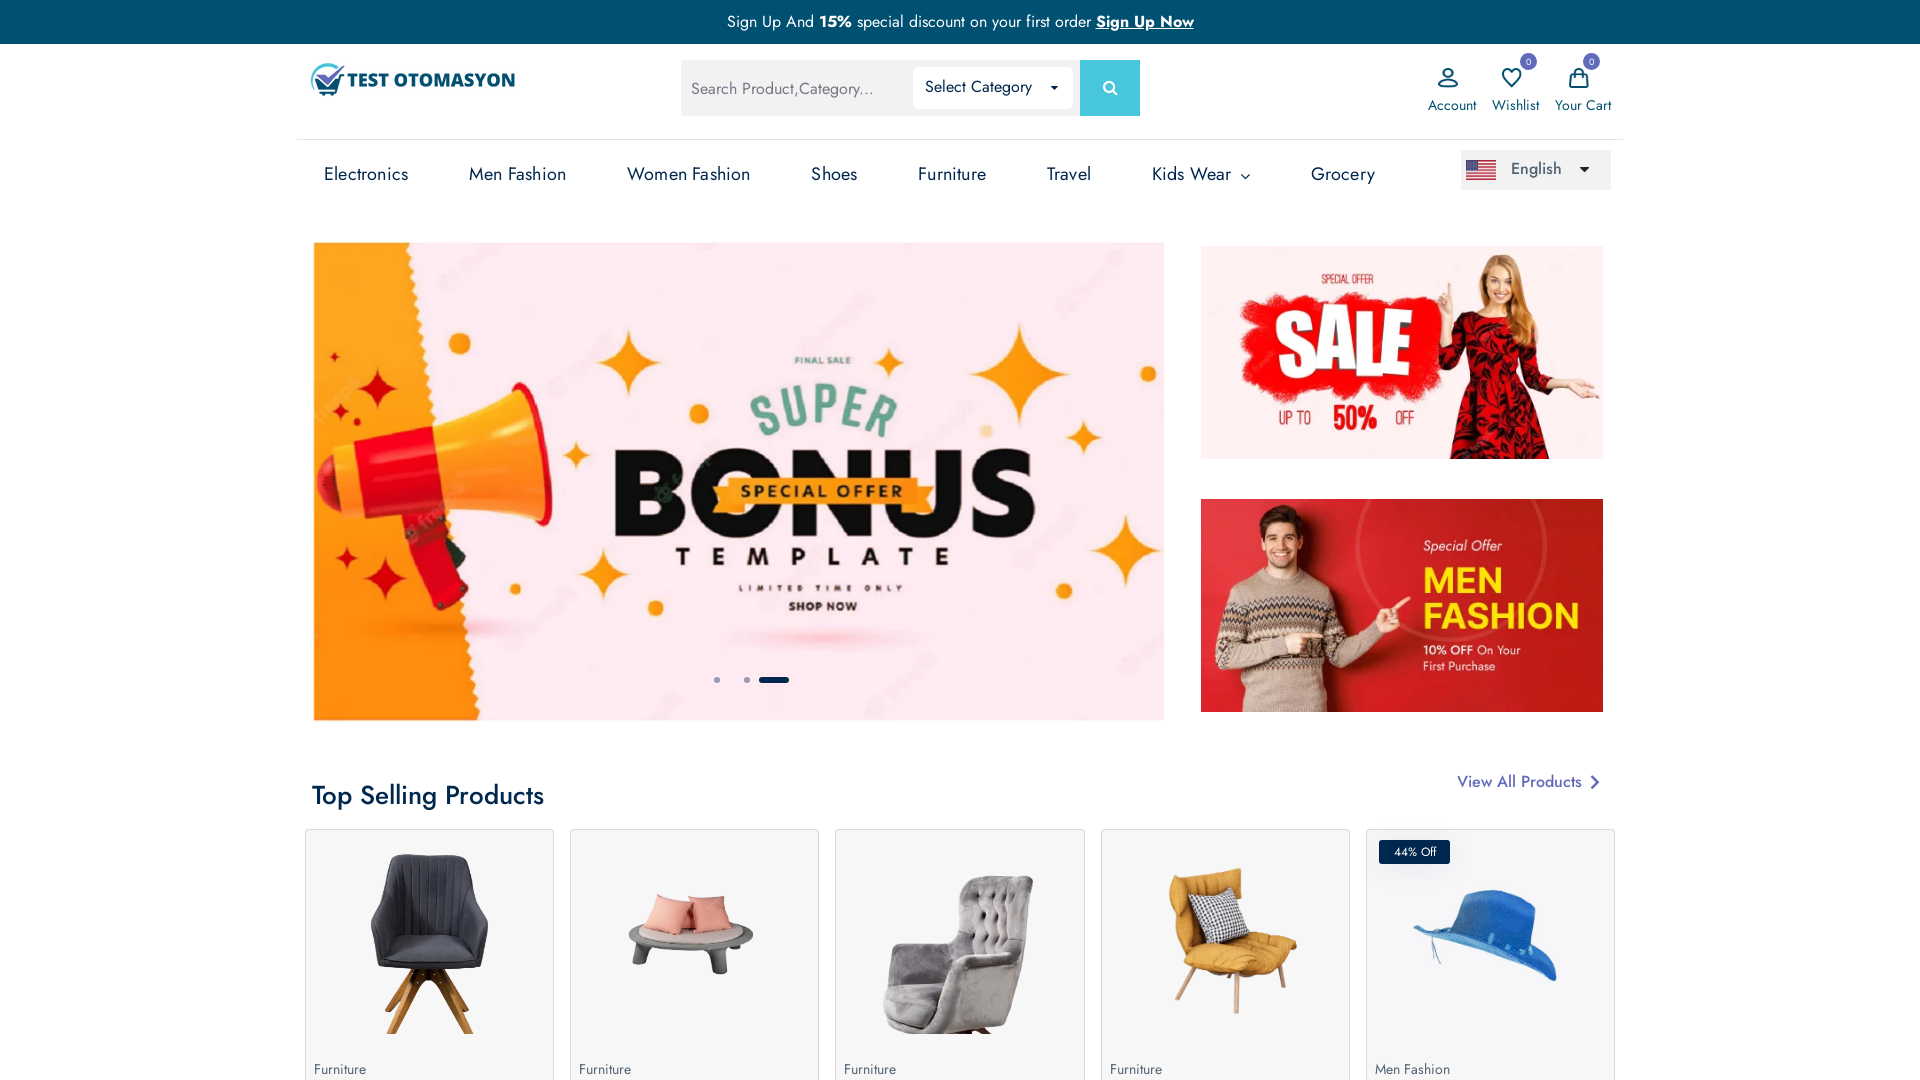

Resized window to small dimensions (150x150)
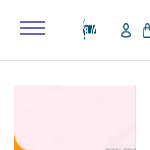

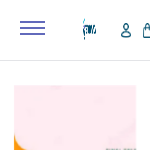